Tests HTML dropdown/select element interactions by selecting options using different methods (by index, by value, by visible text) and then deselecting an option on a practice page.

Starting URL: https://www.hyrtutorials.com/p/html-dropdown-elements-practice.html

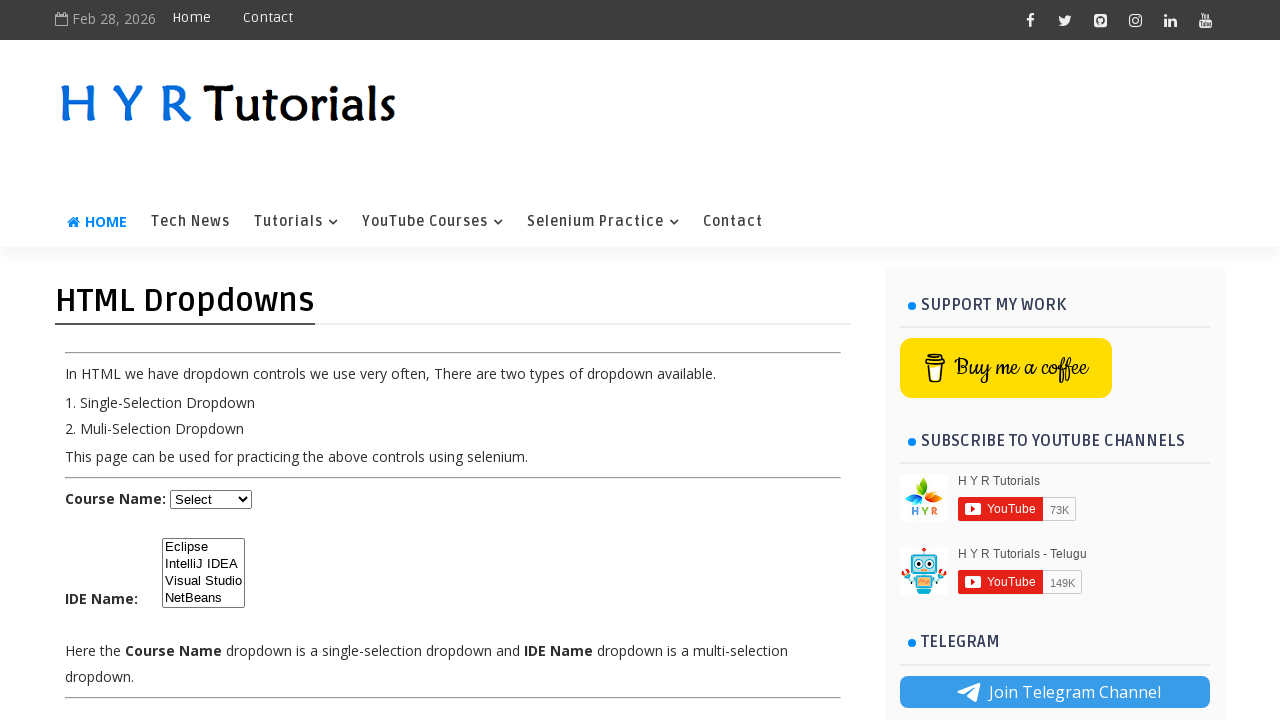

Waited for dropdown element #ide to be available
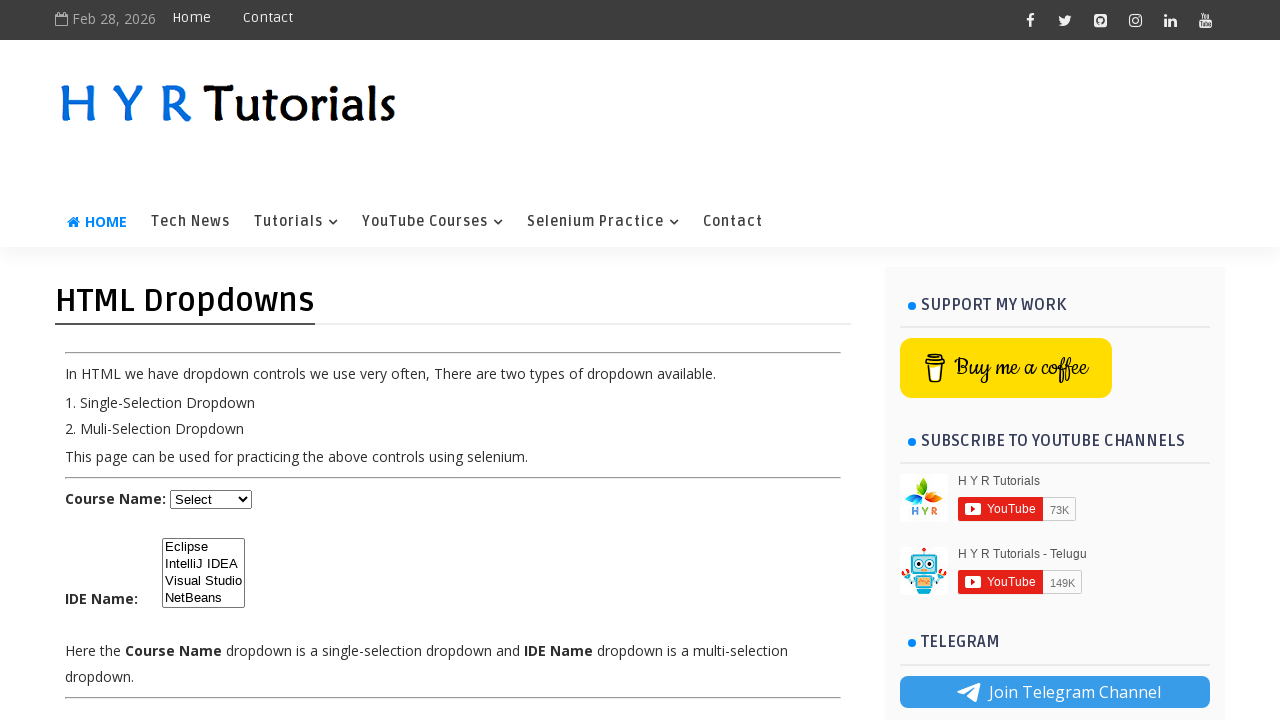

Selected first option in dropdown by index 0 on #ide
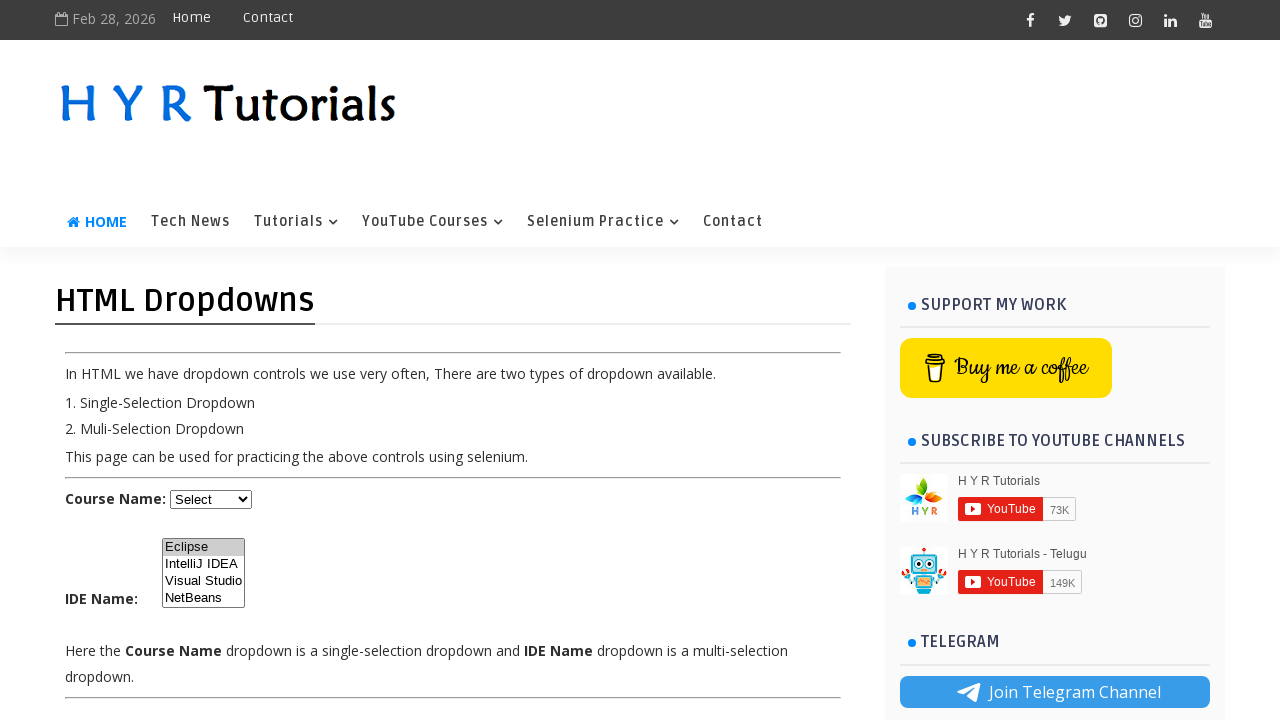

Waited 1 second for visual confirmation
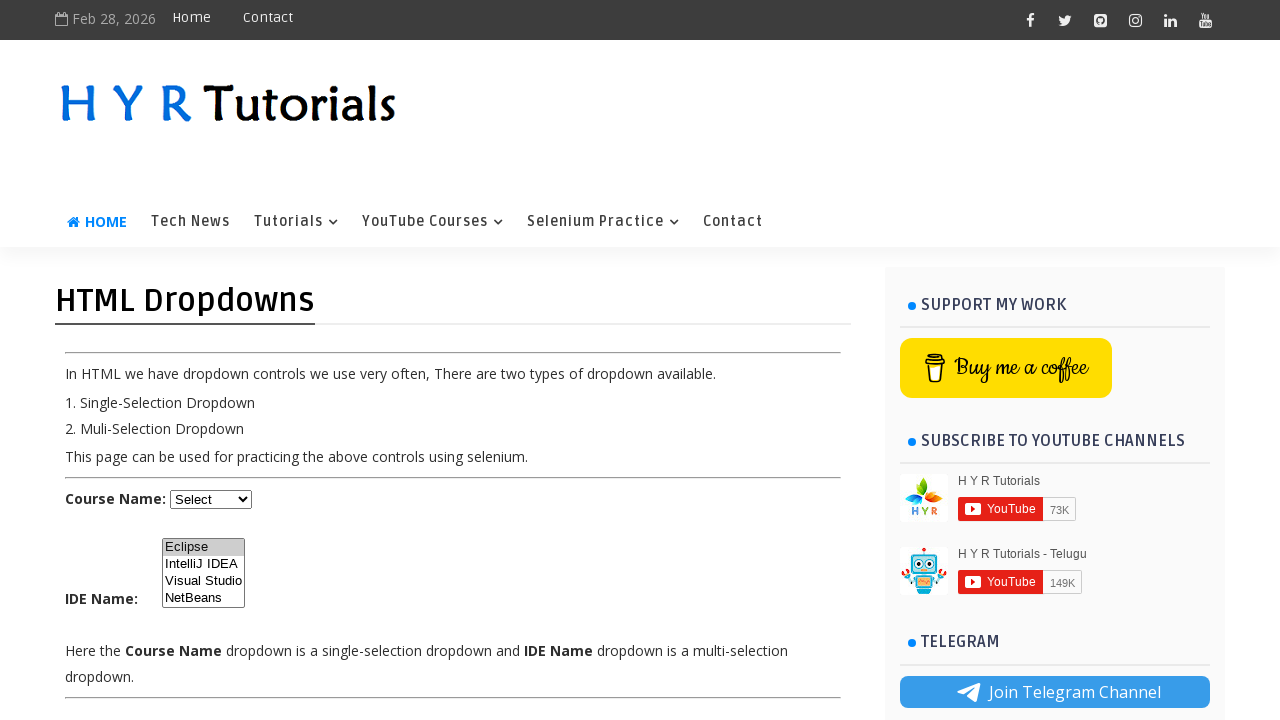

Selected option with value 'ij' (IntelliJ IDEA) on #ide
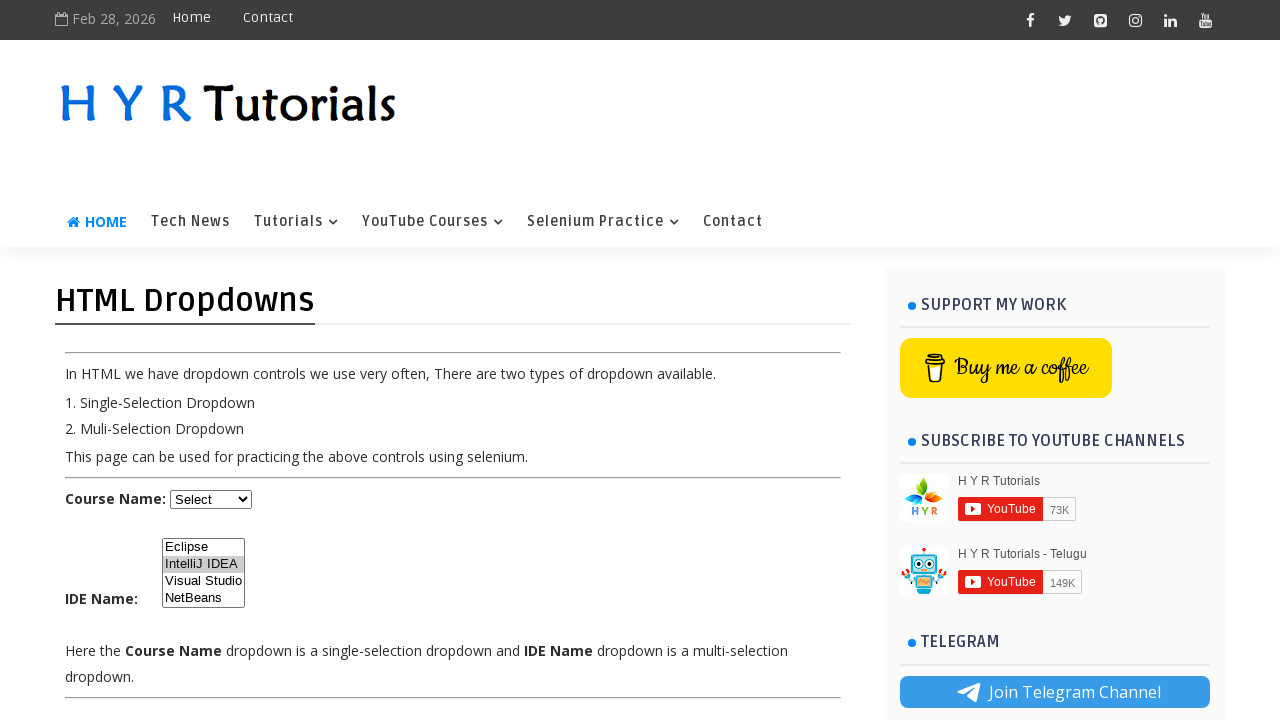

Waited 1 second for visual confirmation
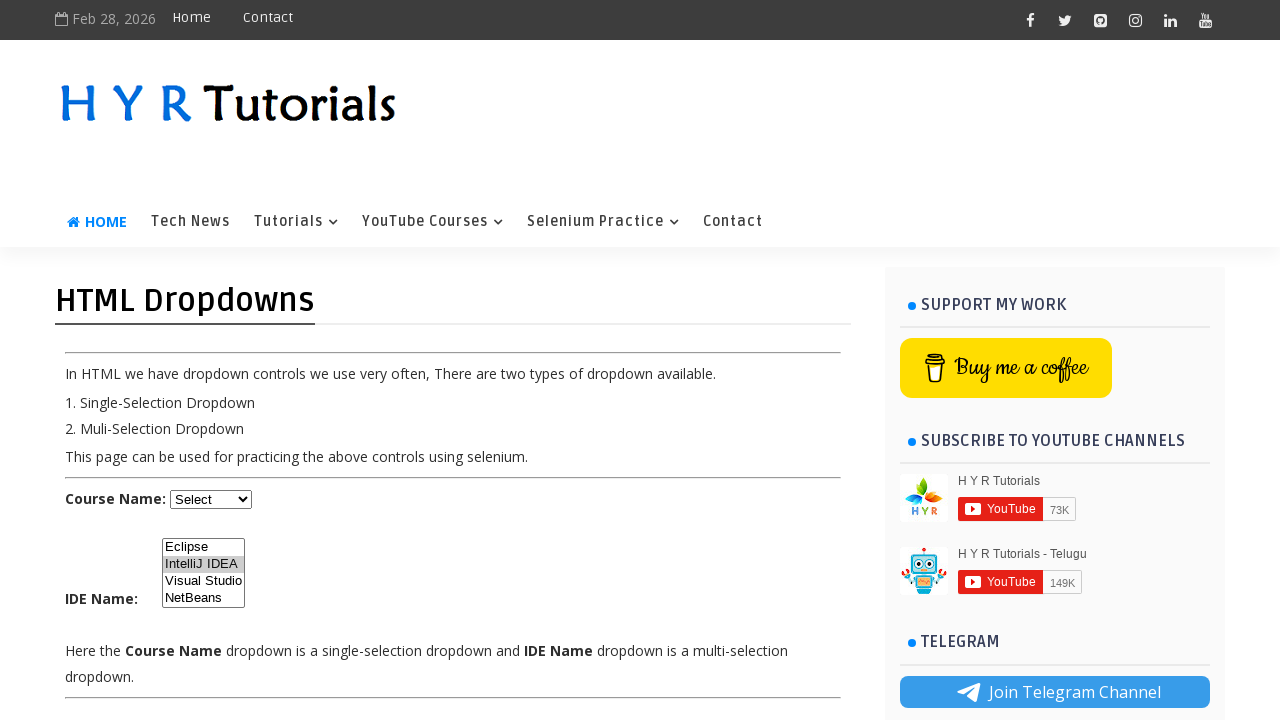

Selected option with visible text 'NetBeans' on #ide
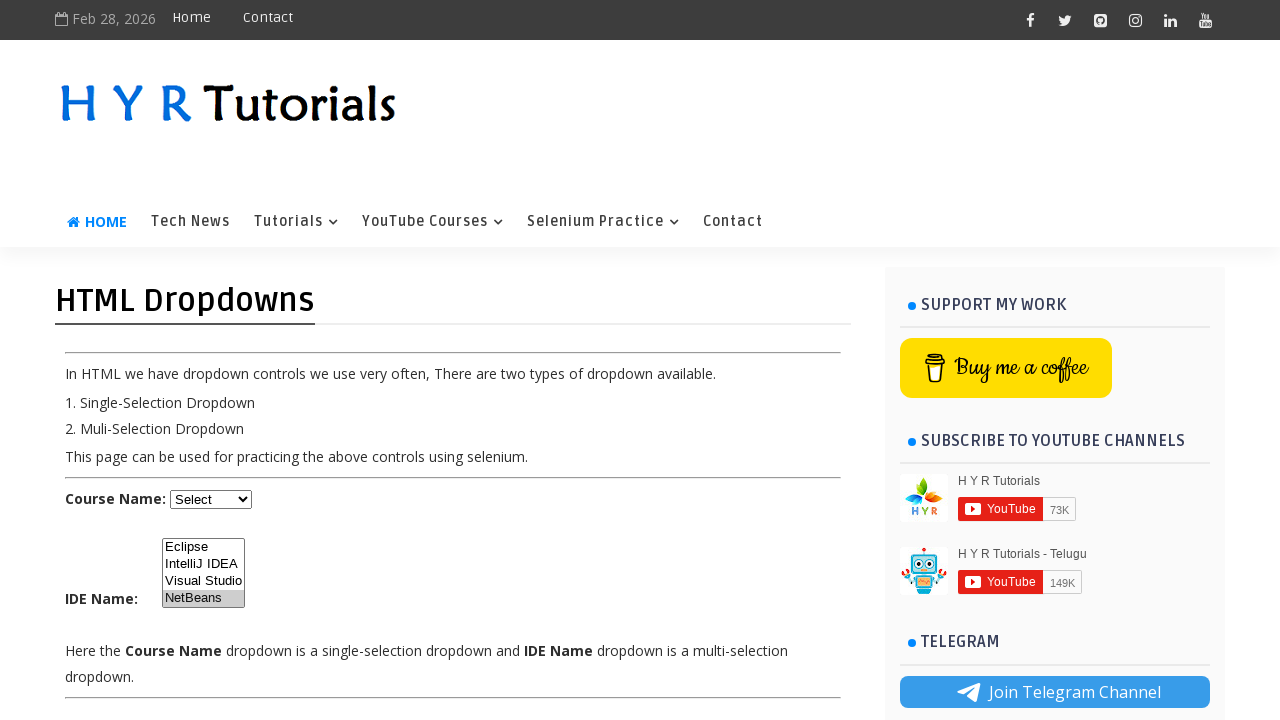

Waited 1 second for visual confirmation
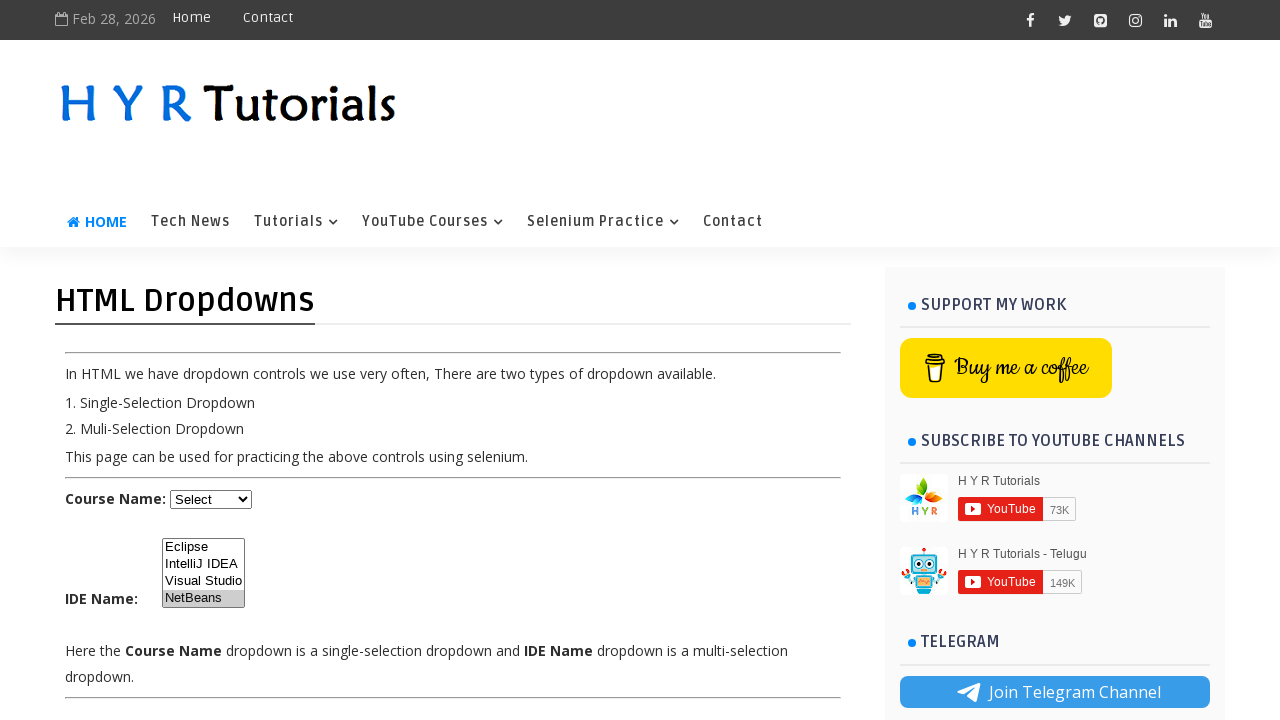

Deselected IntelliJ IDEA by selecting only NetBeans on #ide
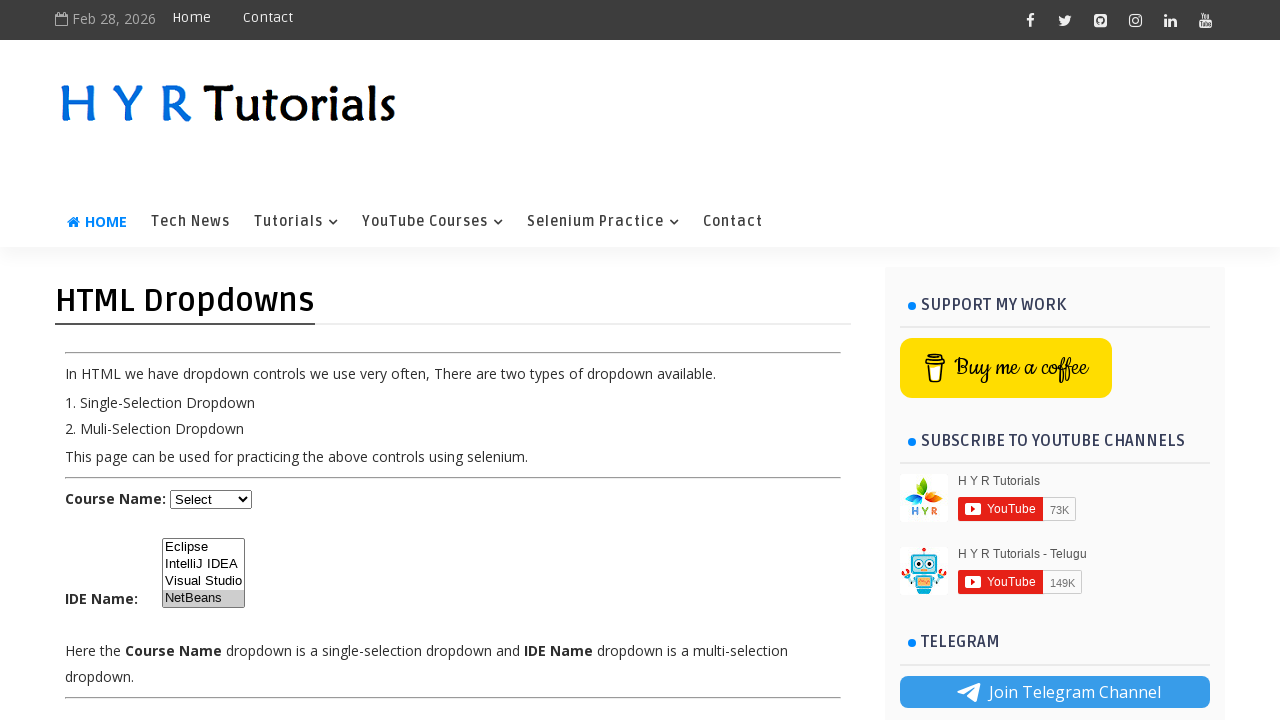

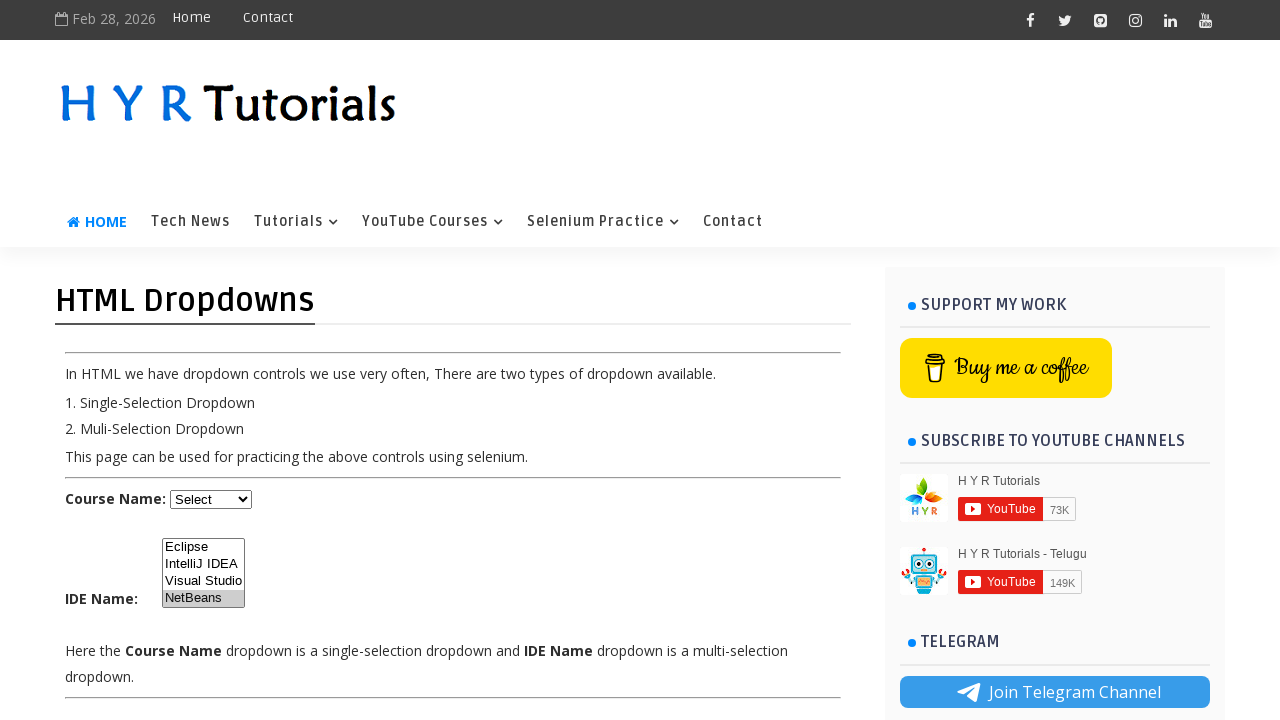